Navigates to an automation practice page and verifies the structure of a table by checking the number of rows and columns, then reads cell values from the second row.

Starting URL: https://rahulshettyacademy.com/AutomationPractice/

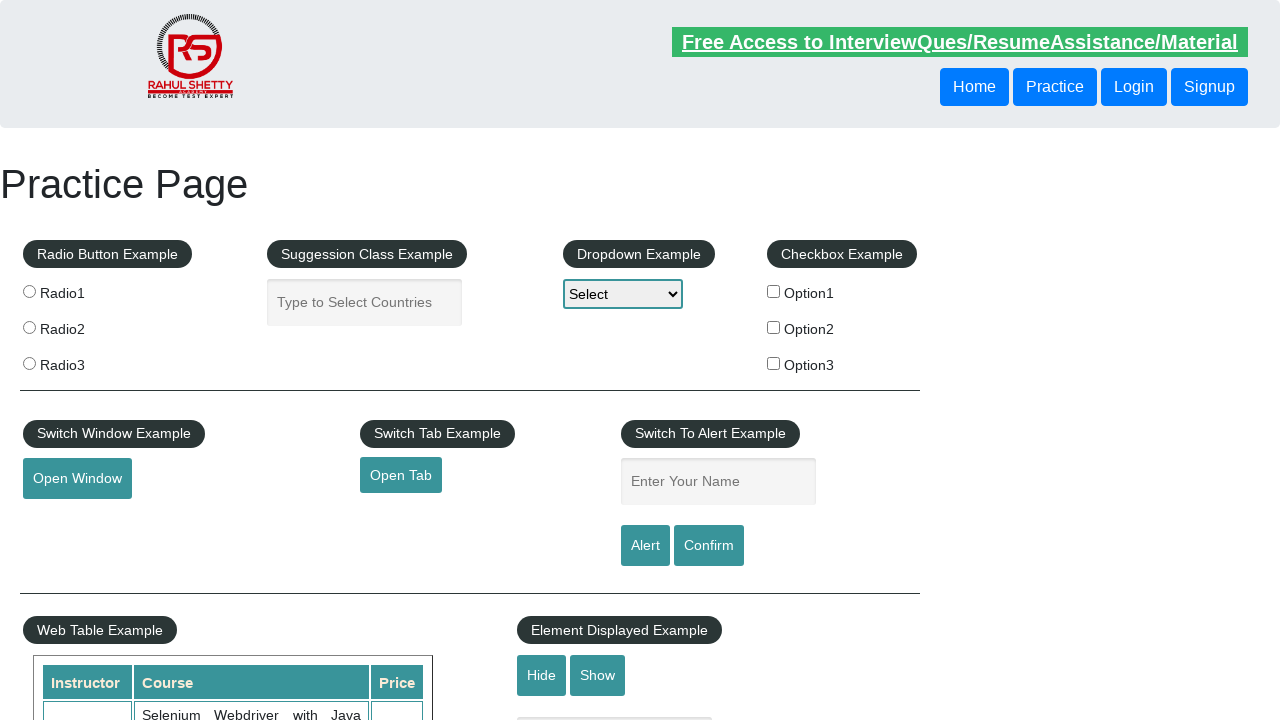

Waited for table with id 'product' to load
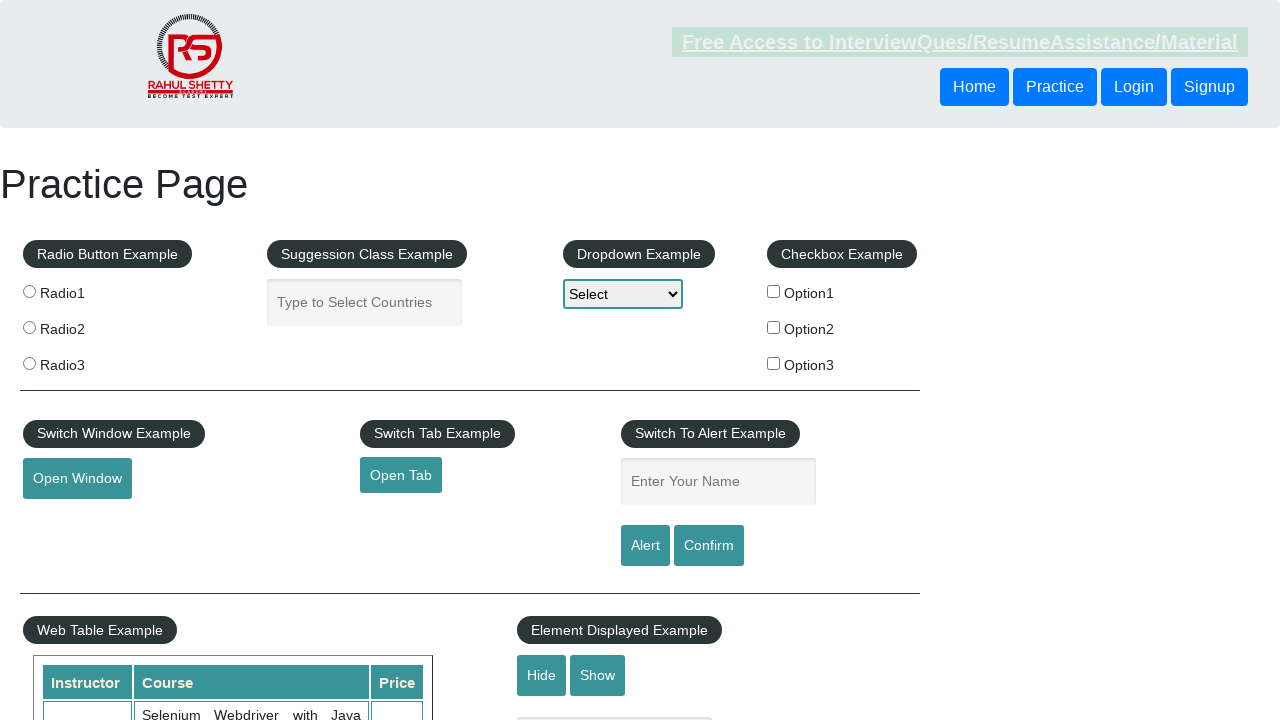

Located all rows in table body
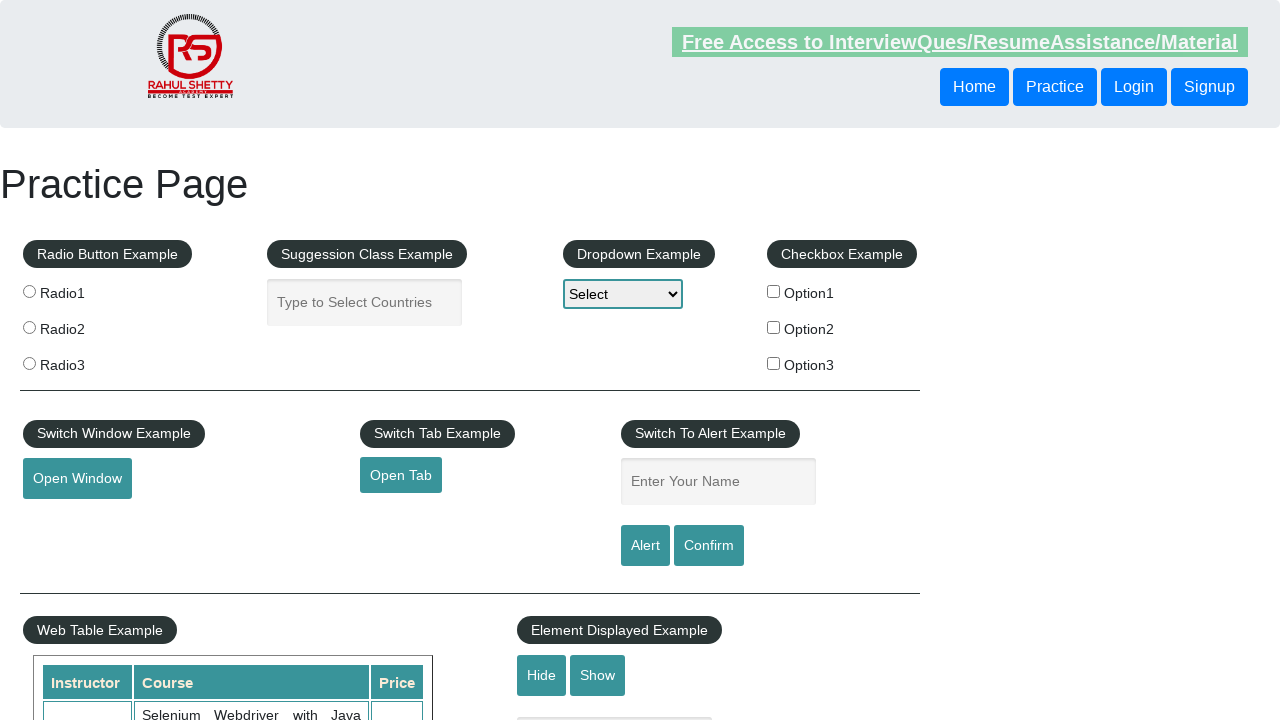

Counted 11 rows in table
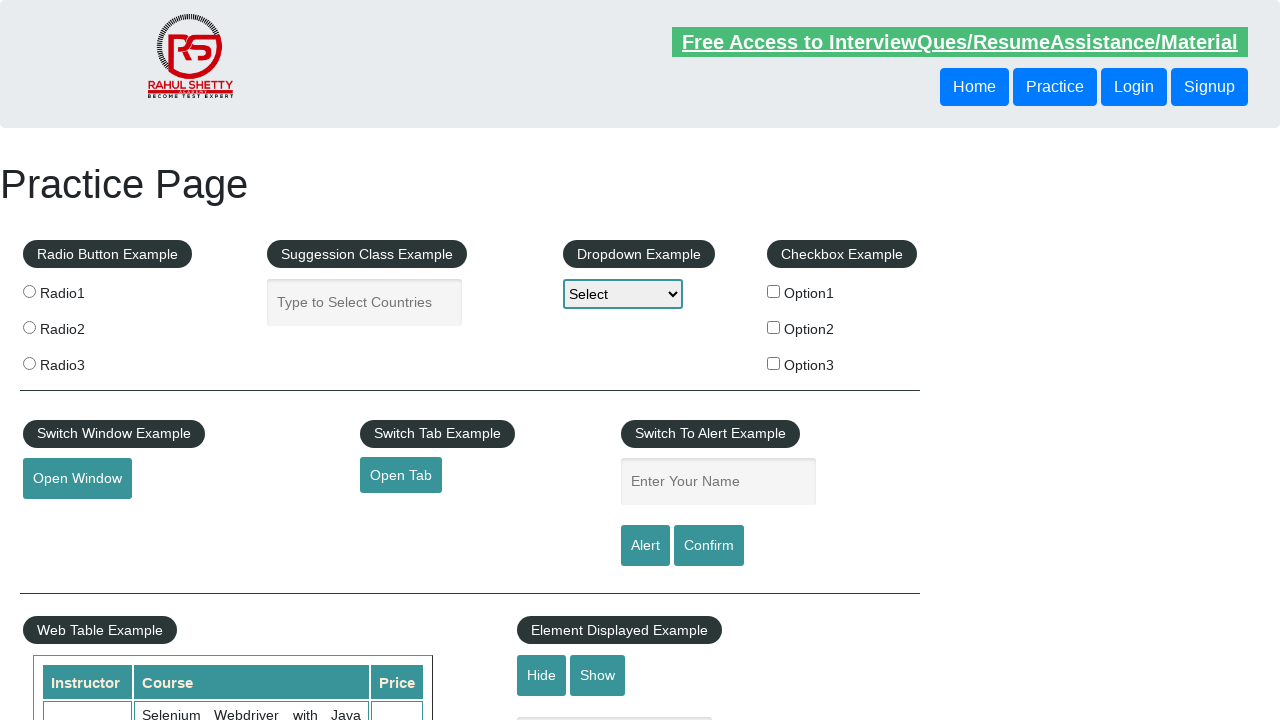

Located all cells in second row
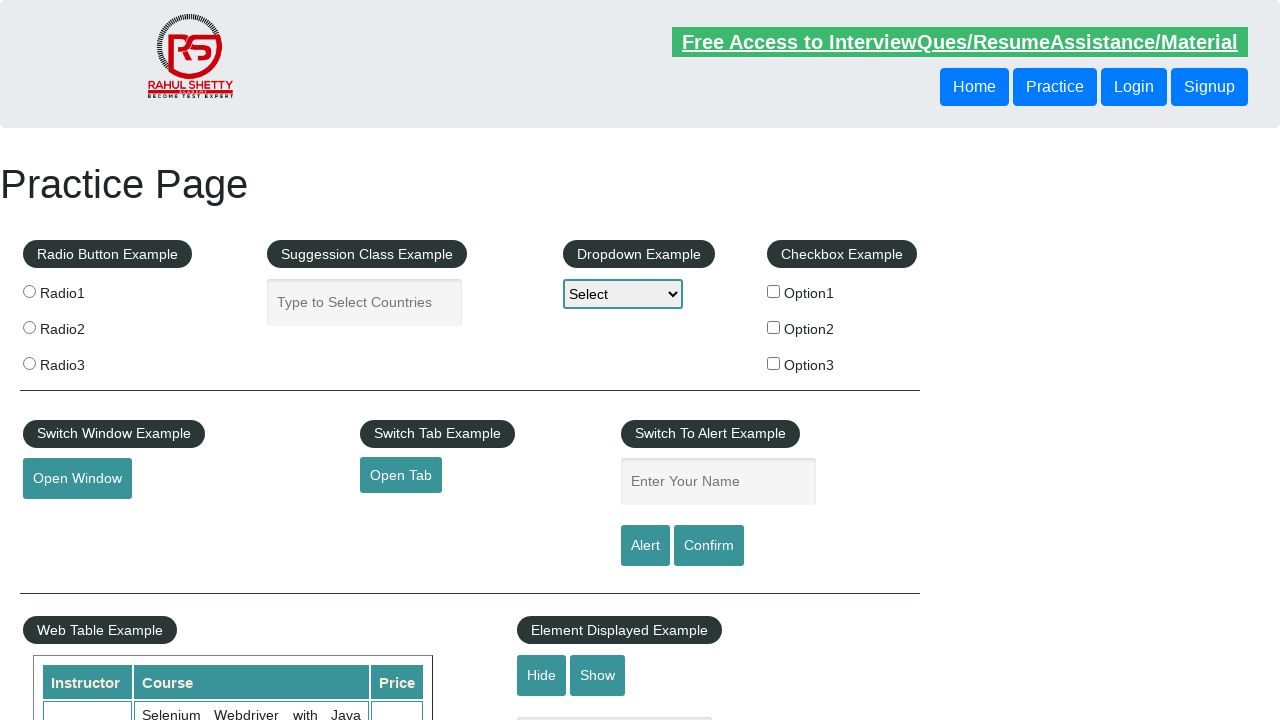

Counted 3 columns in second row
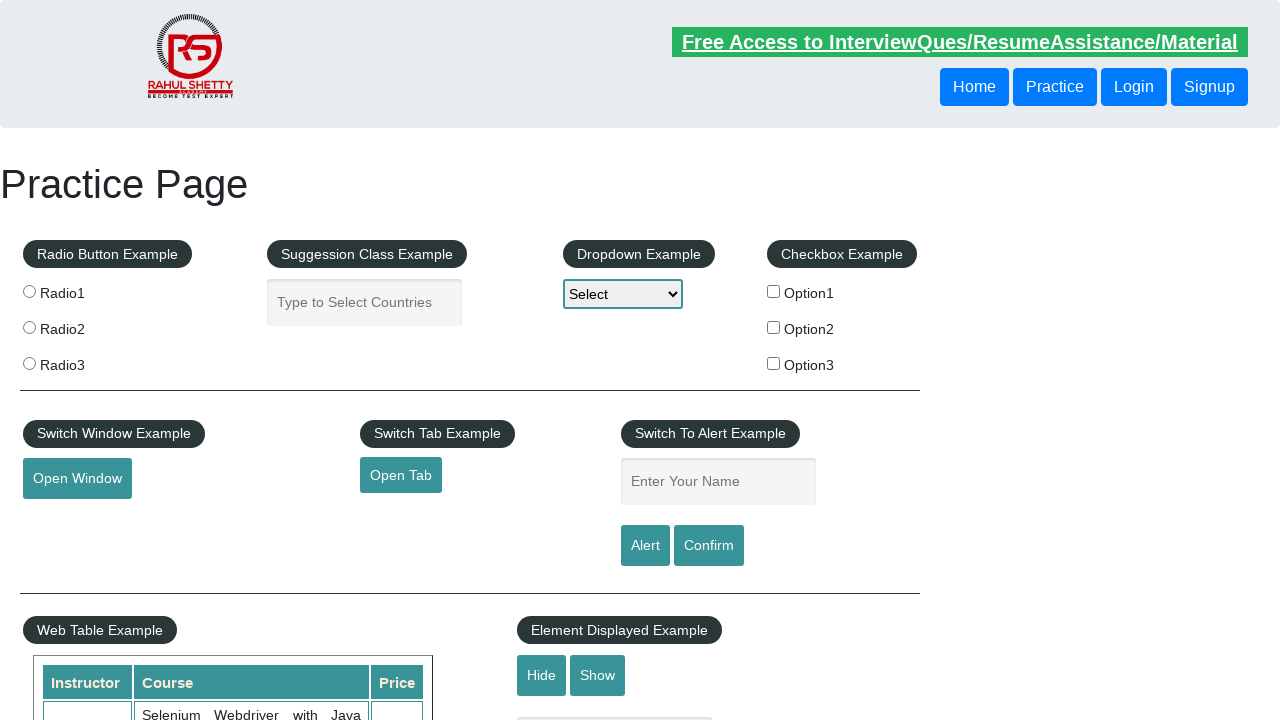

Located all table rows
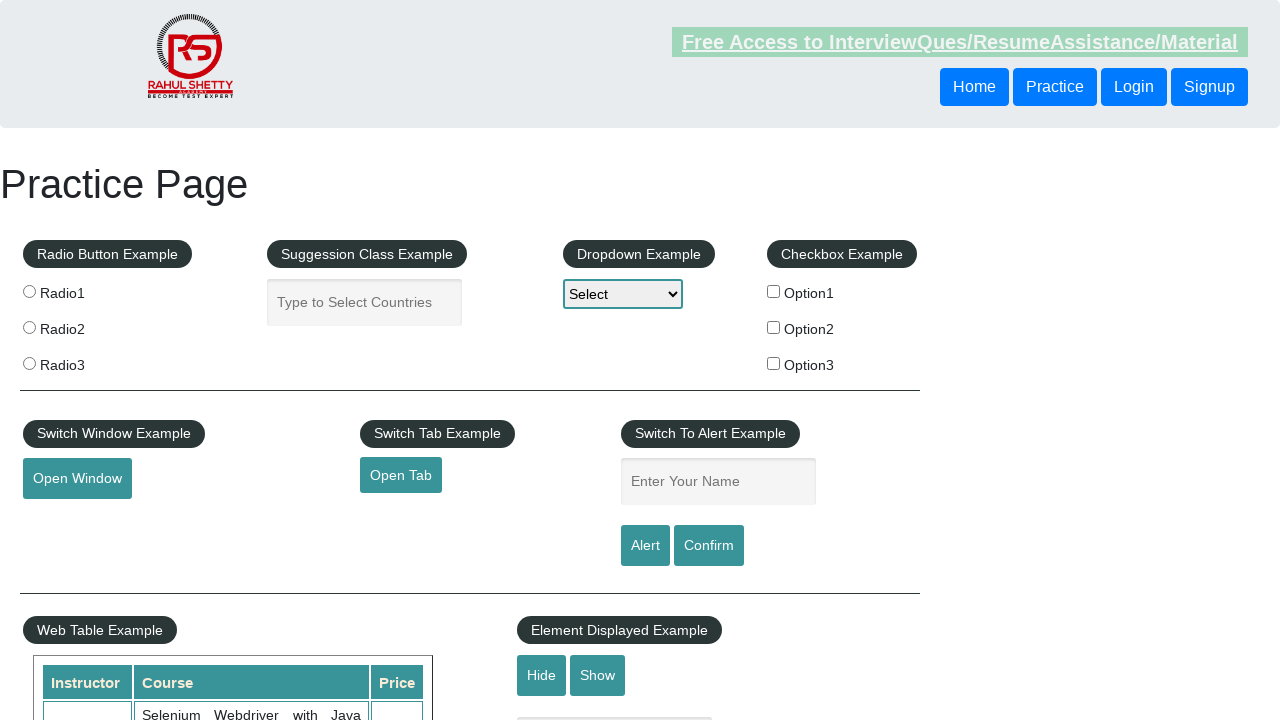

Located all cells in third row (index 2)
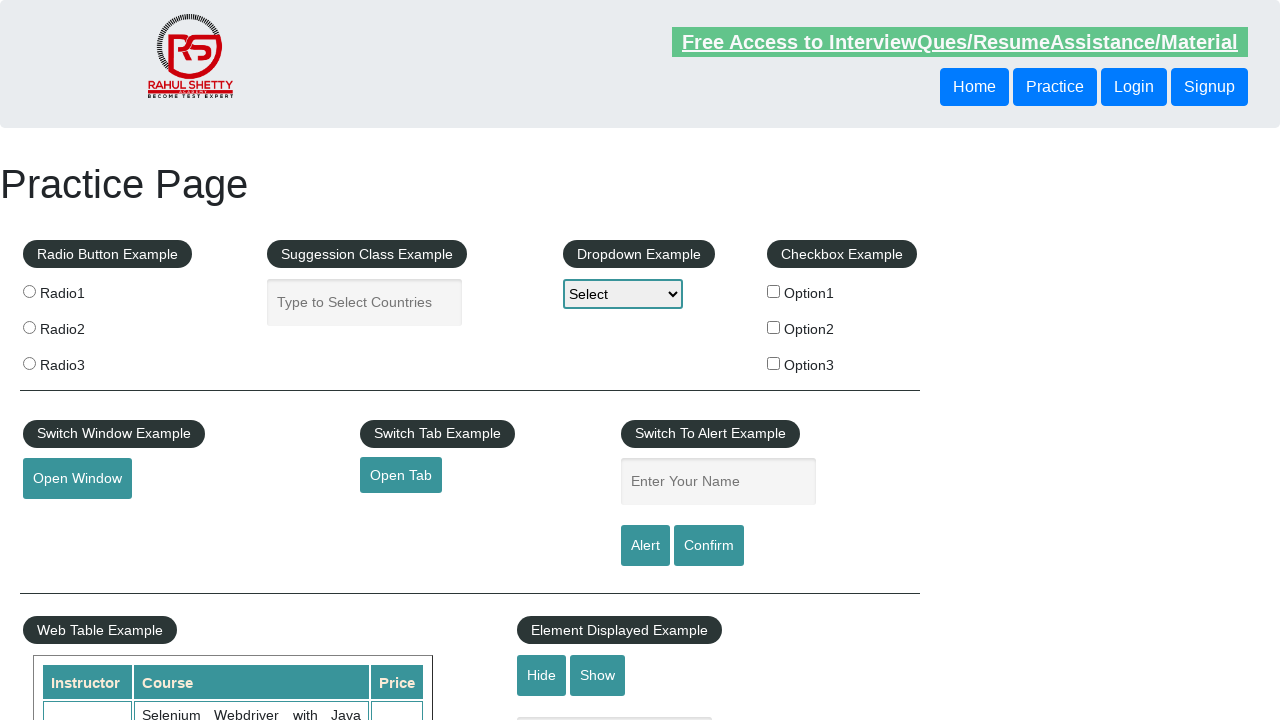

Read cell 1 value: Rahul Shetty
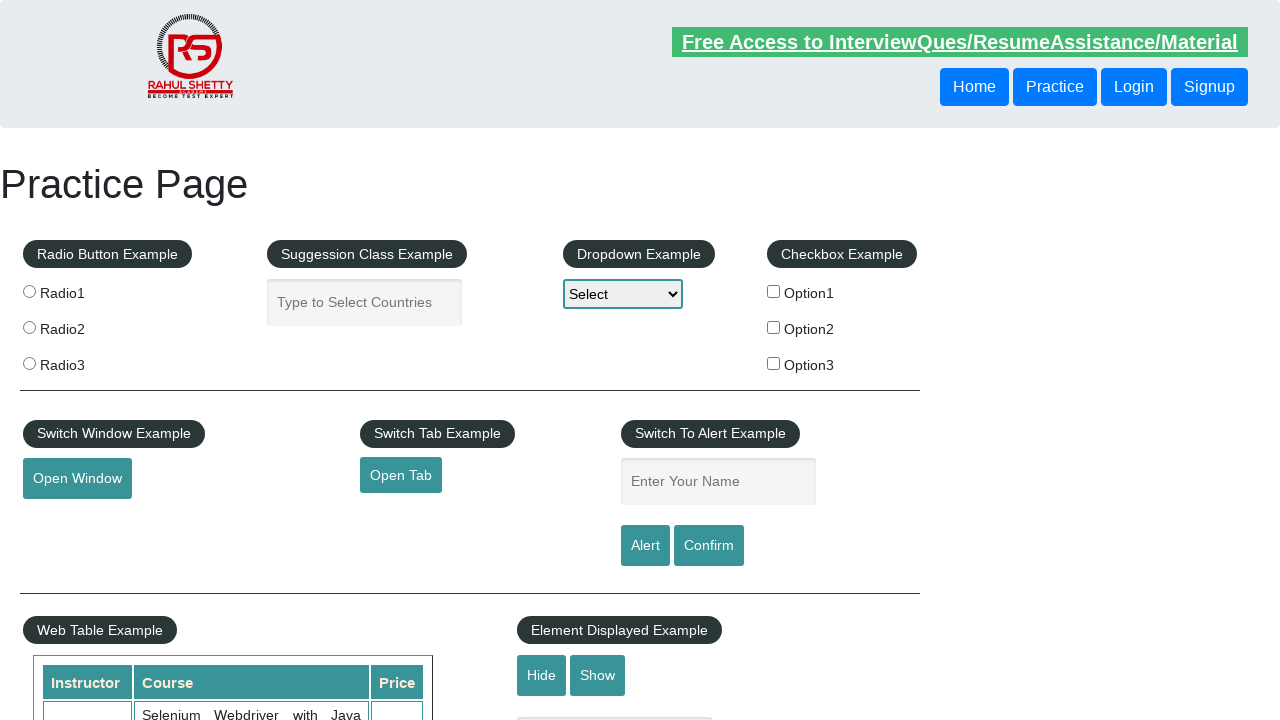

Read cell 2 value: Learn SQL in Practical + Database Testing from Scratch
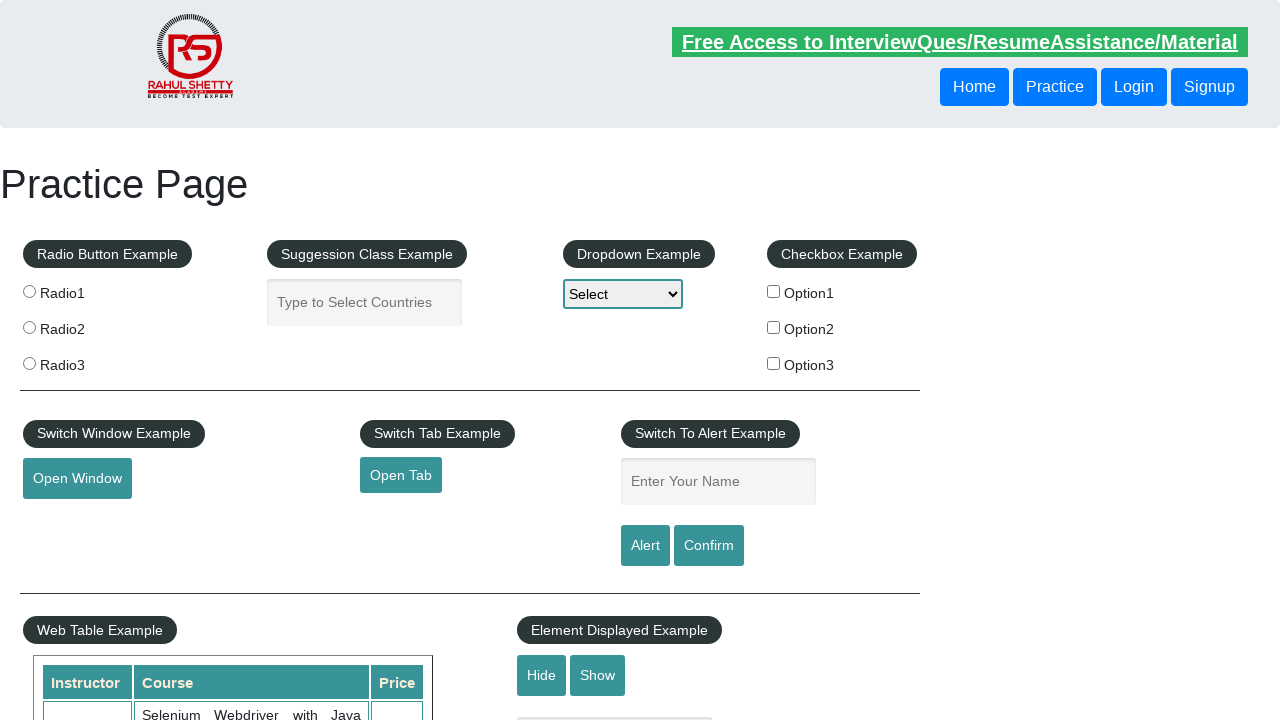

Read cell 3 value: 25
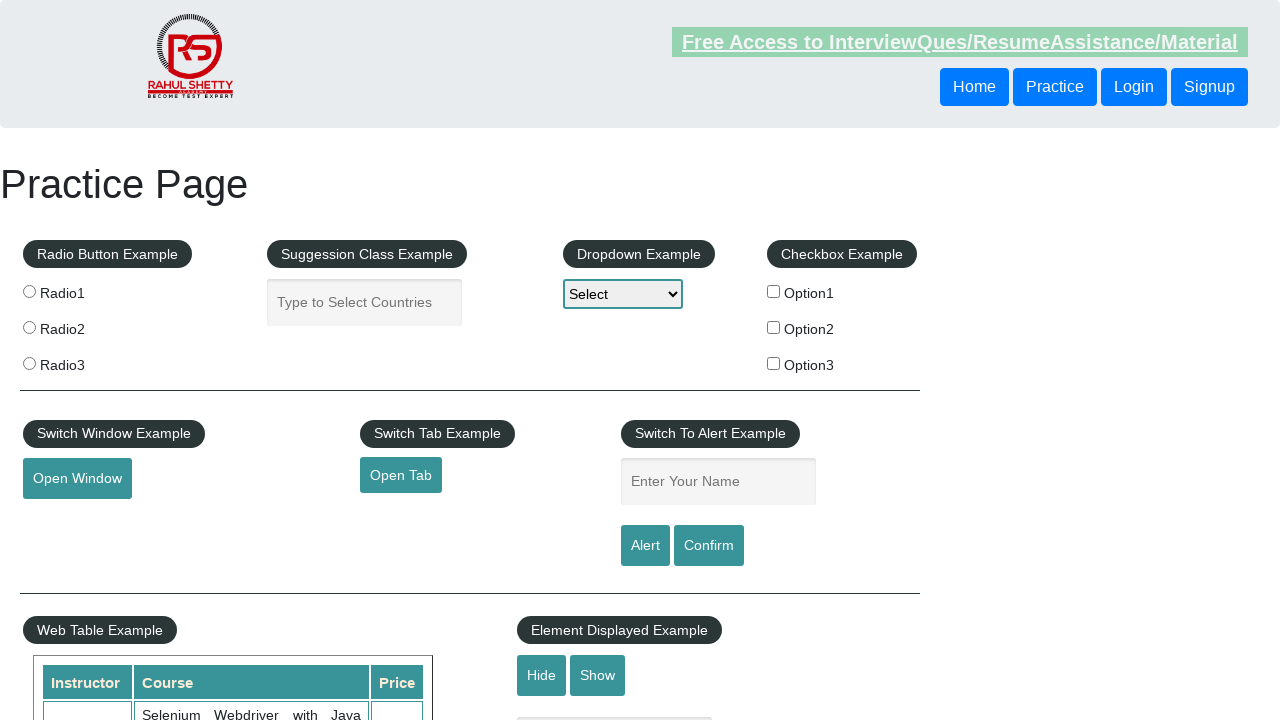

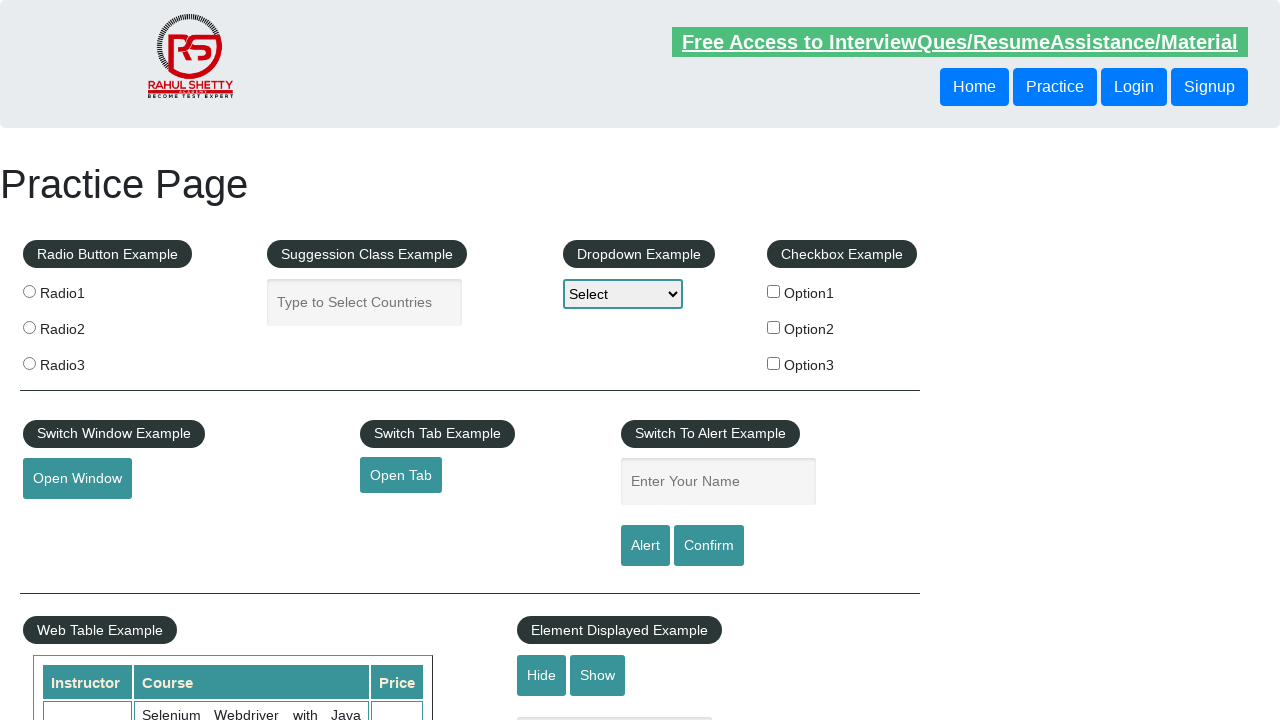